Tests JavaScript alert handling by clicking a button that triggers an alert popup, then accepting the alert dialog.

Starting URL: http://testautomationpractice.blogspot.com/

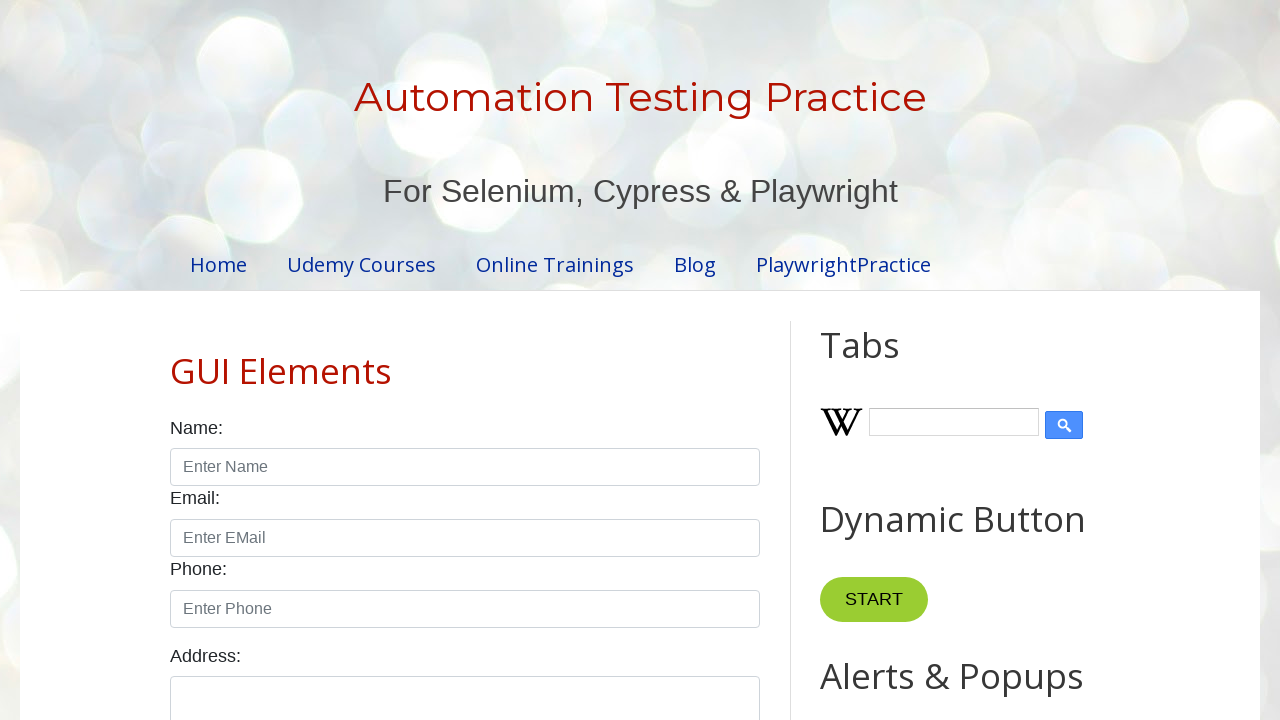

Clicked button to trigger JavaScript alert at (888, 361) on xpath=//*[@id='HTML9']/div[1]/button
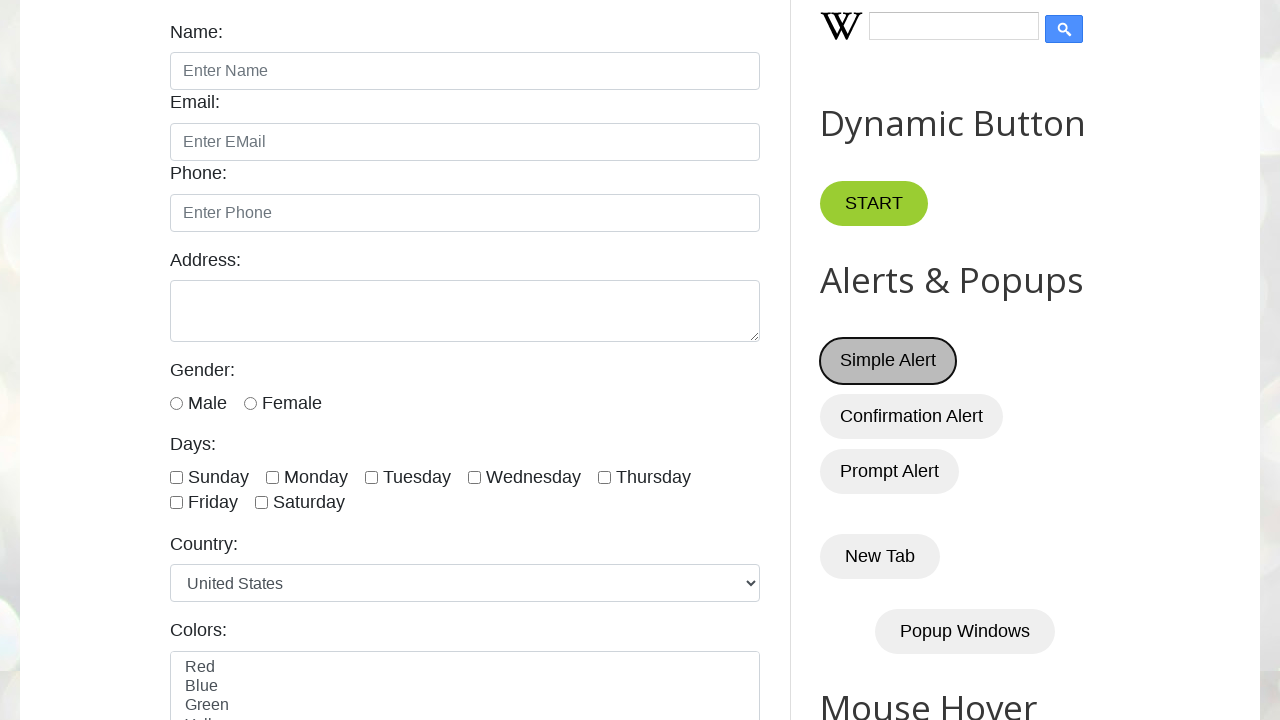

Set up dialog handler to accept alerts
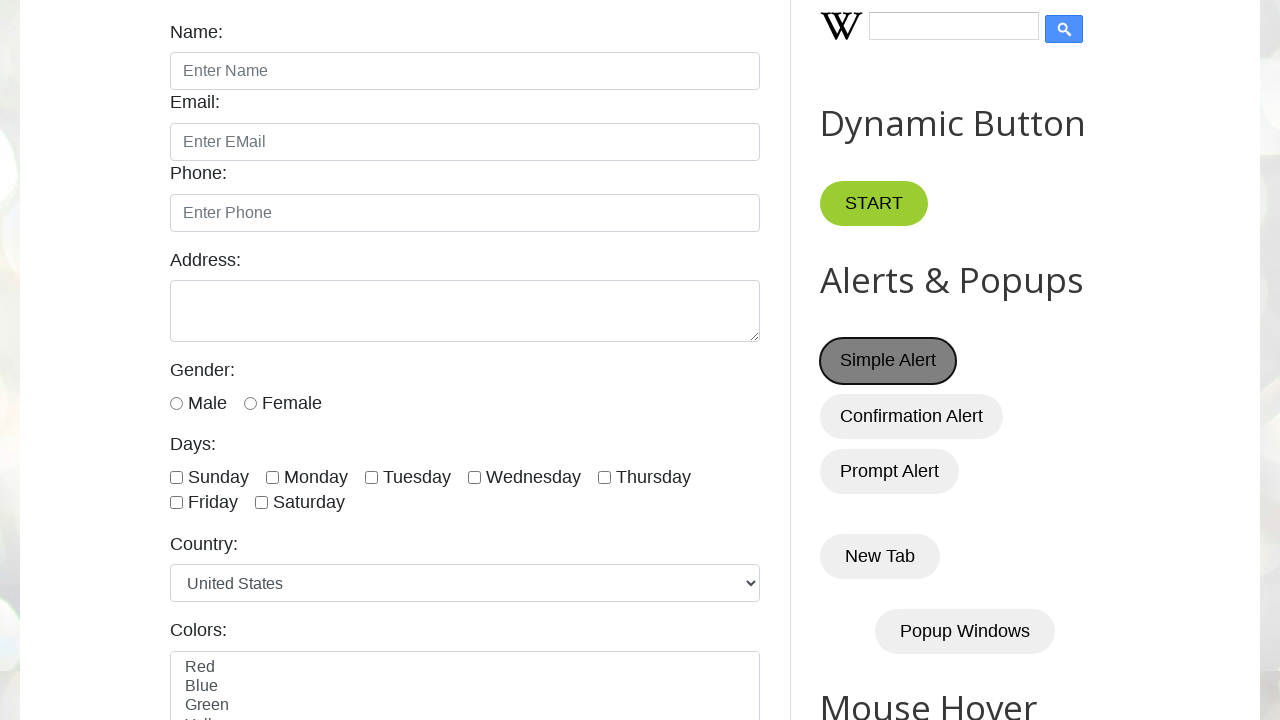

Clicked button again to demonstrate alert handling at (888, 361) on xpath=//*[@id='HTML9']/div[1]/button
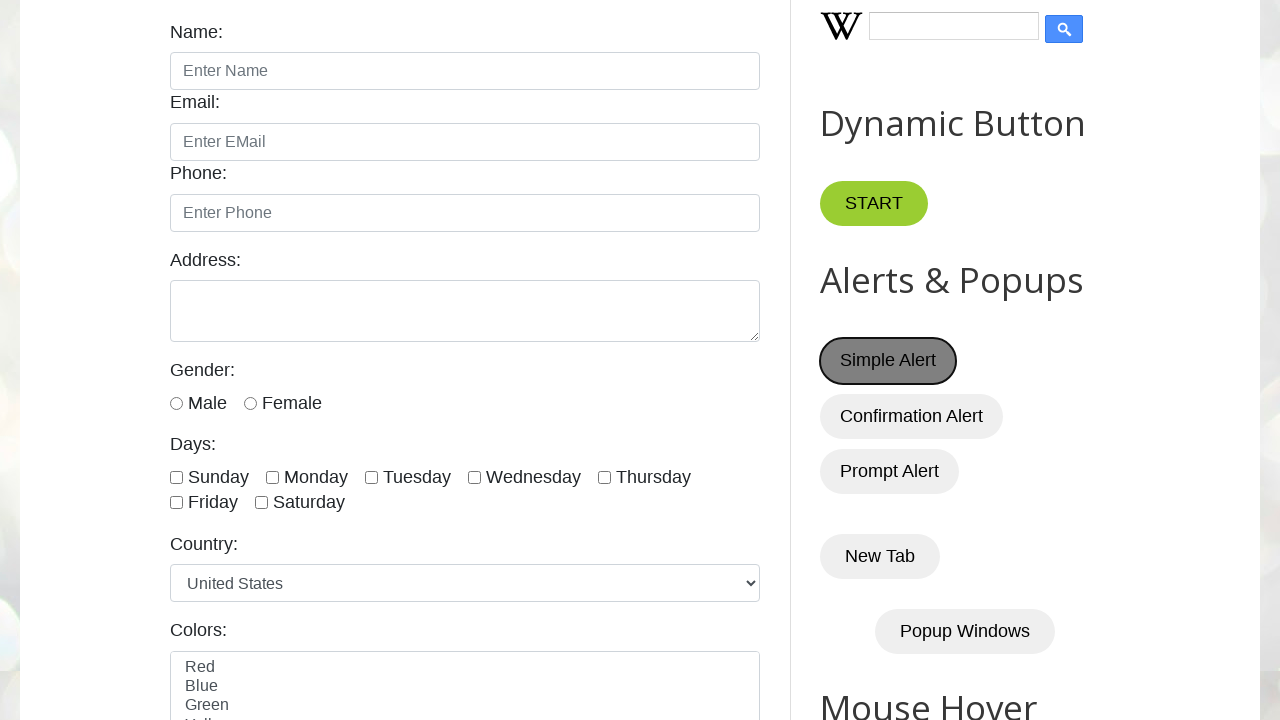

Waited 1 second for alert interaction to complete
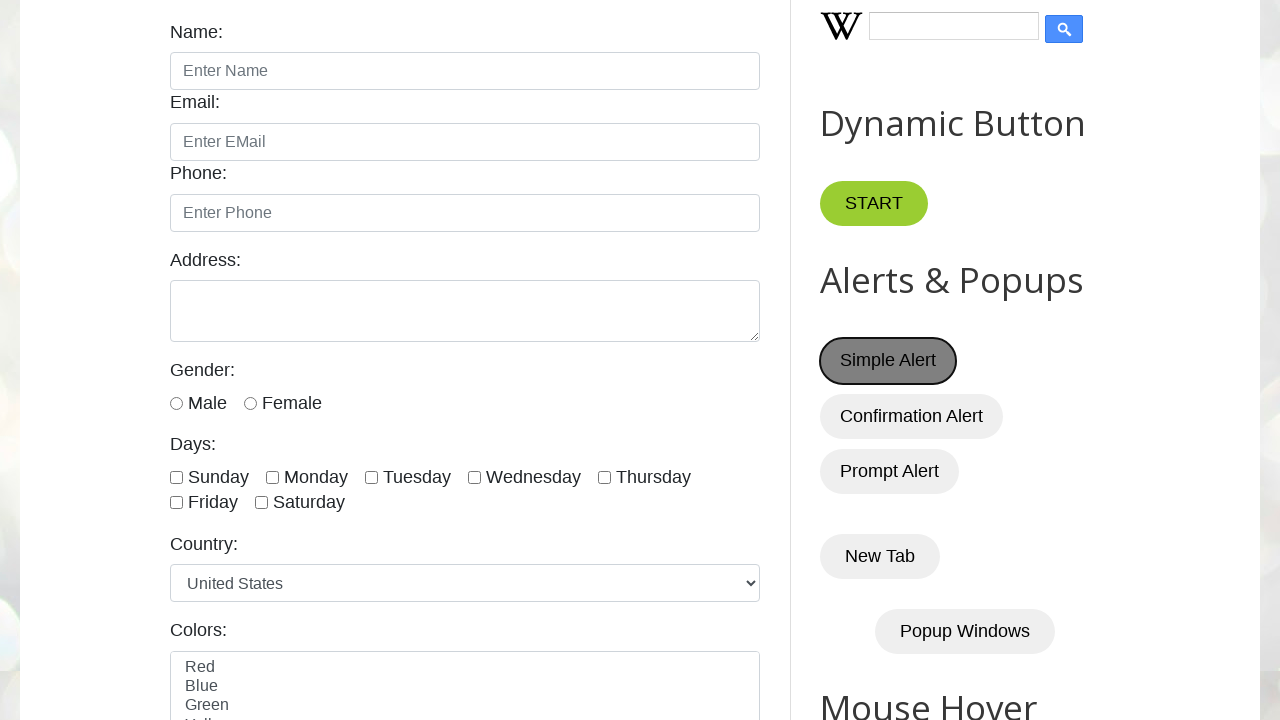

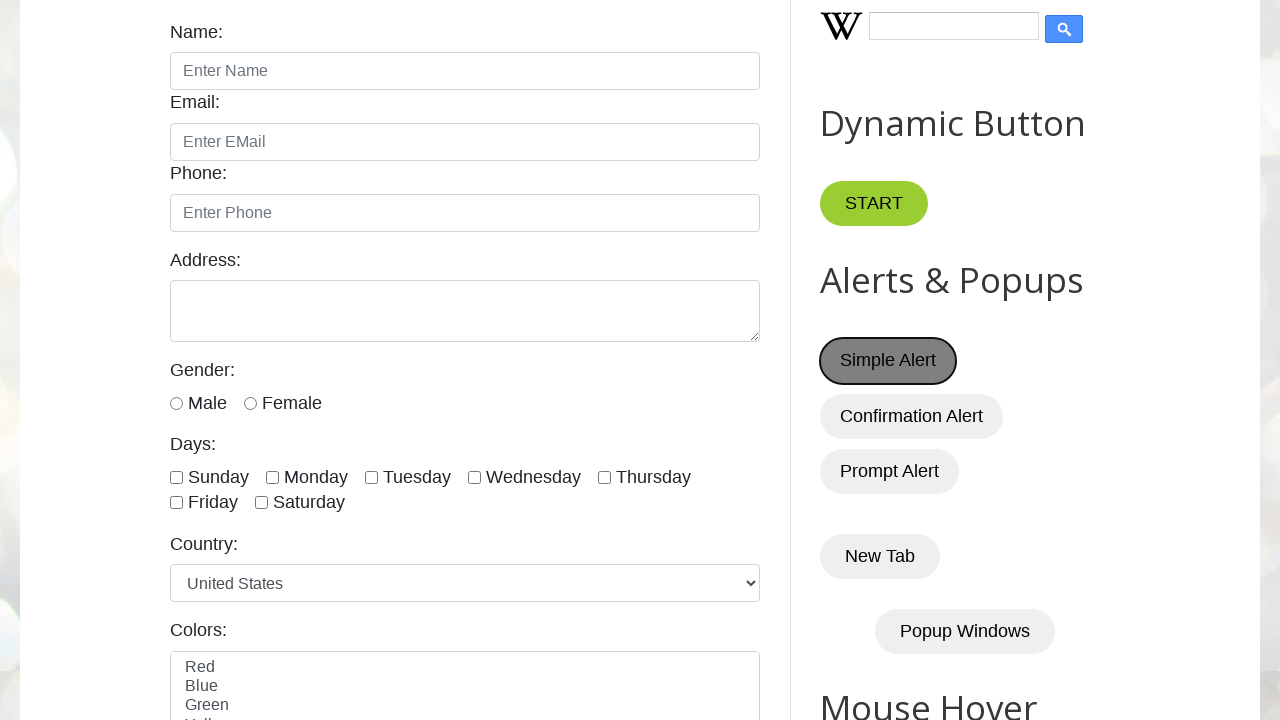